Tests keyboard shortcuts for text manipulation using Ctrl+A, Ctrl+C, and Ctrl+V on a username field

Starting URL: https://the-internet.herokuapp.com/login

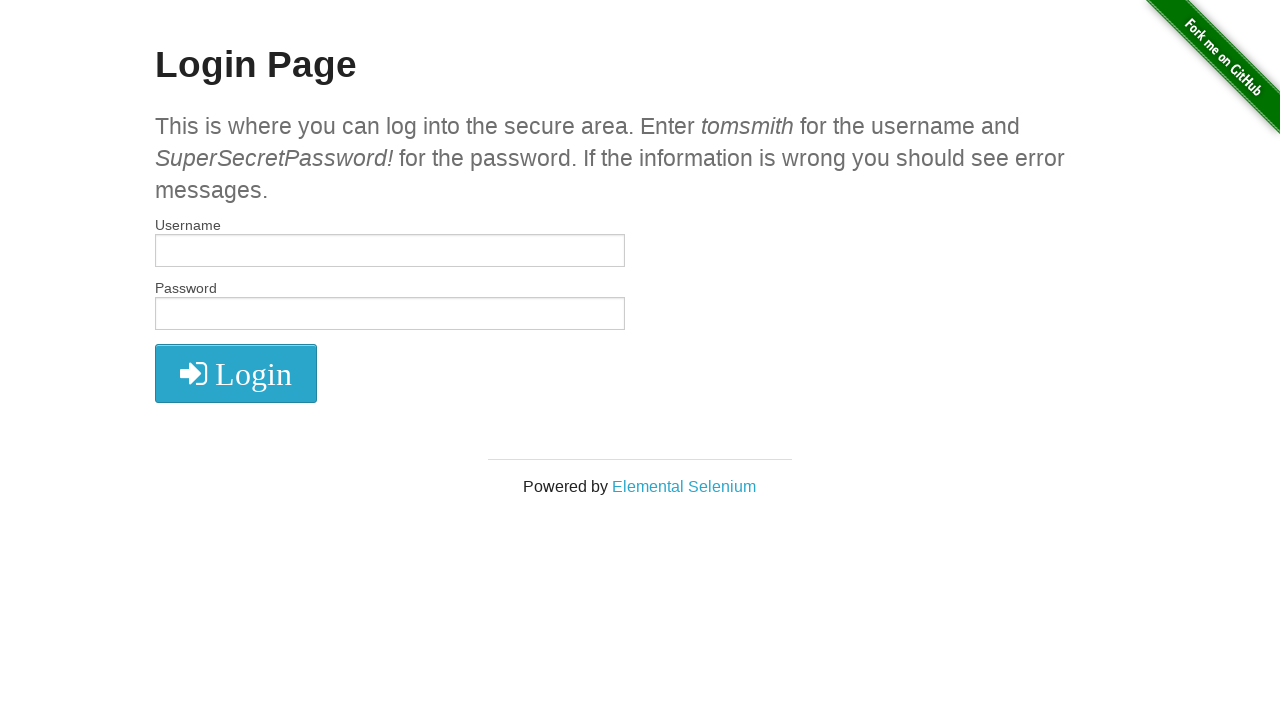

Filled username field with initial value 'value' on #username
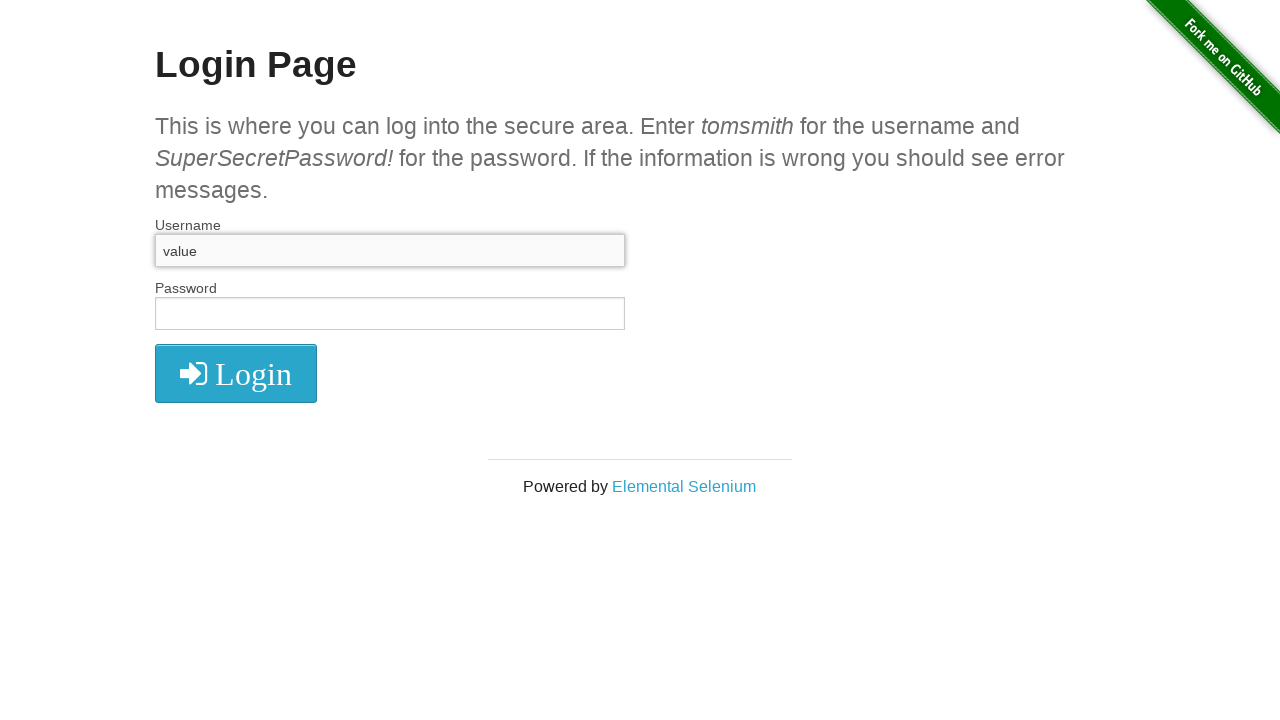

Clicked on username field to focus it at (390, 251) on #username
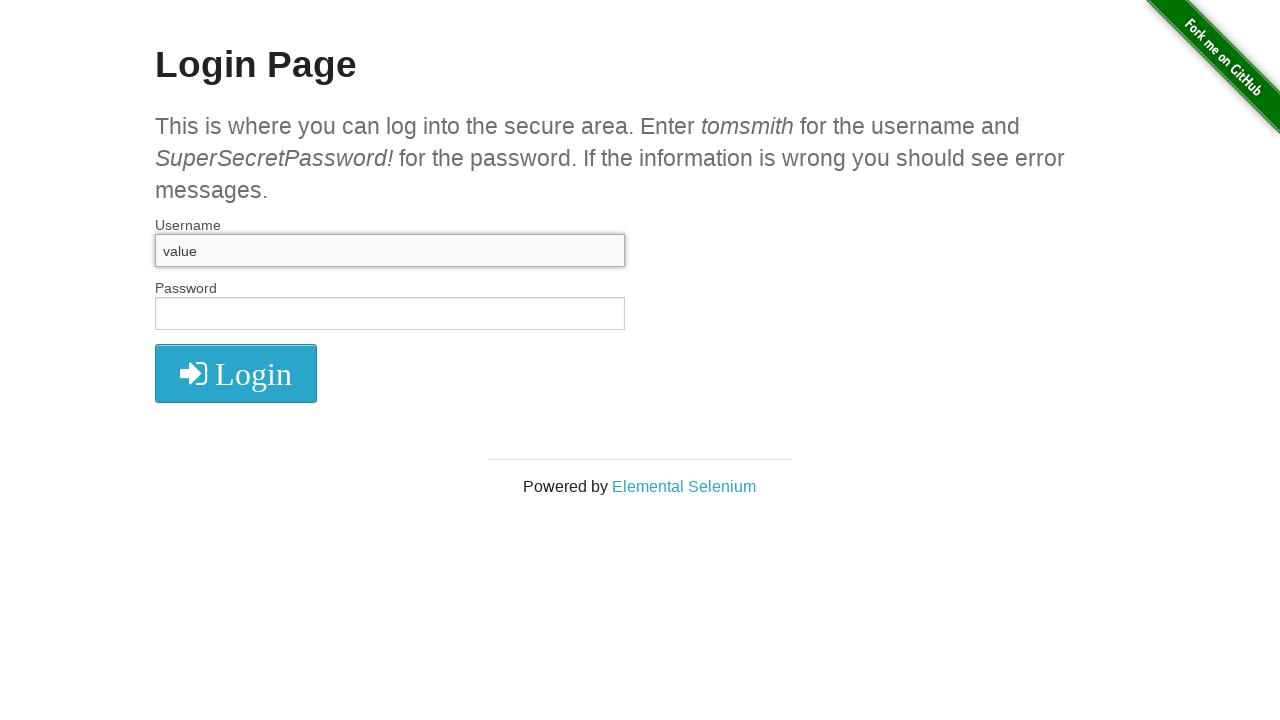

Pressed Ctrl+A to select all text in username field
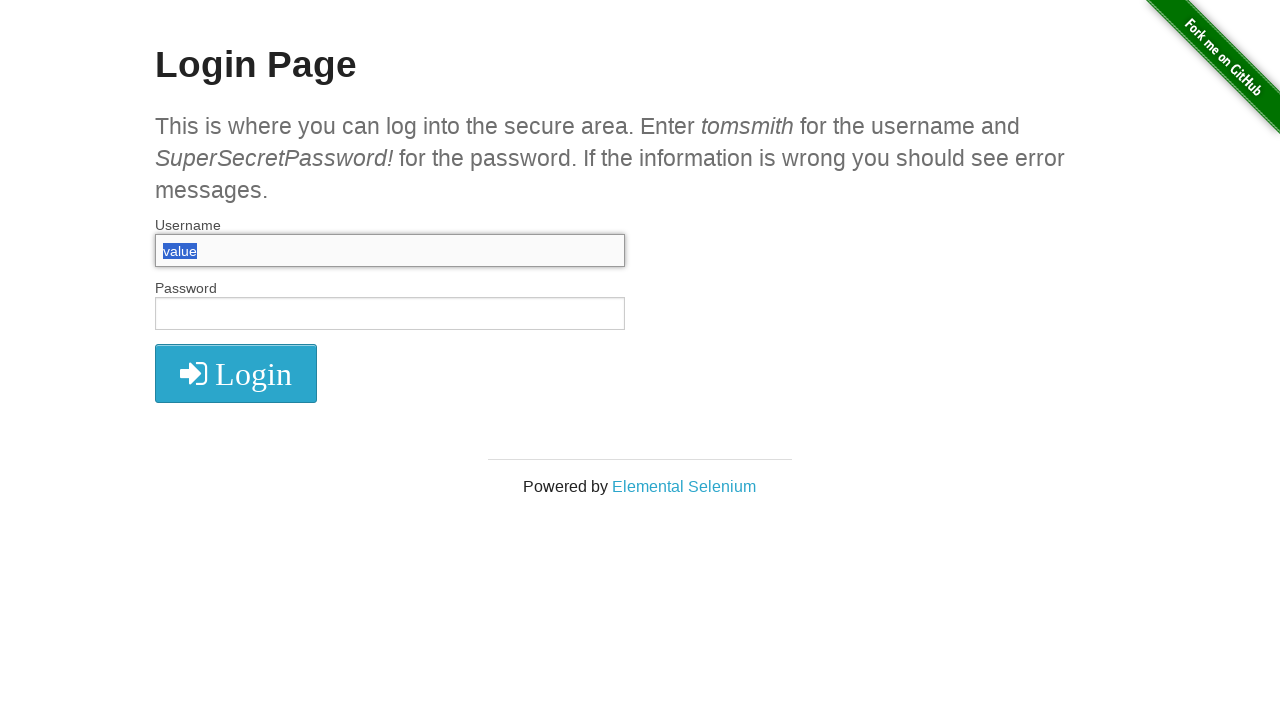

Pressed Ctrl+C to copy selected text
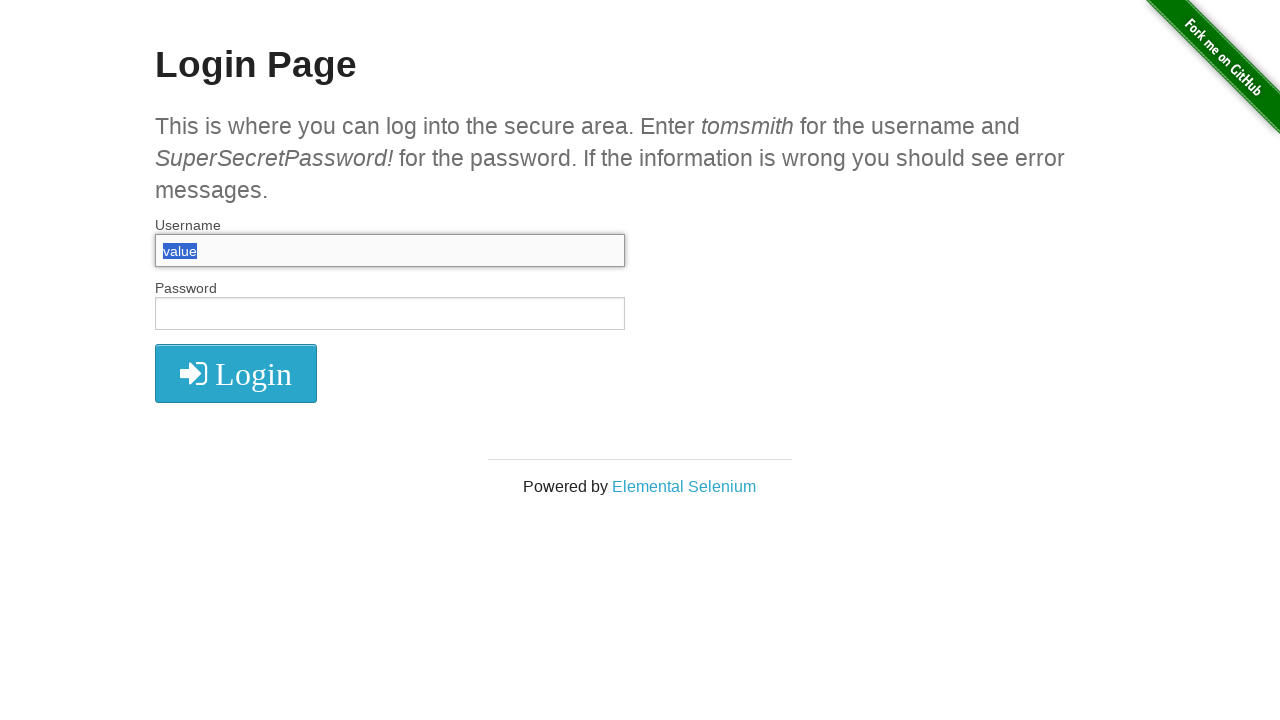

Pressed Ctrl+V to paste copied text
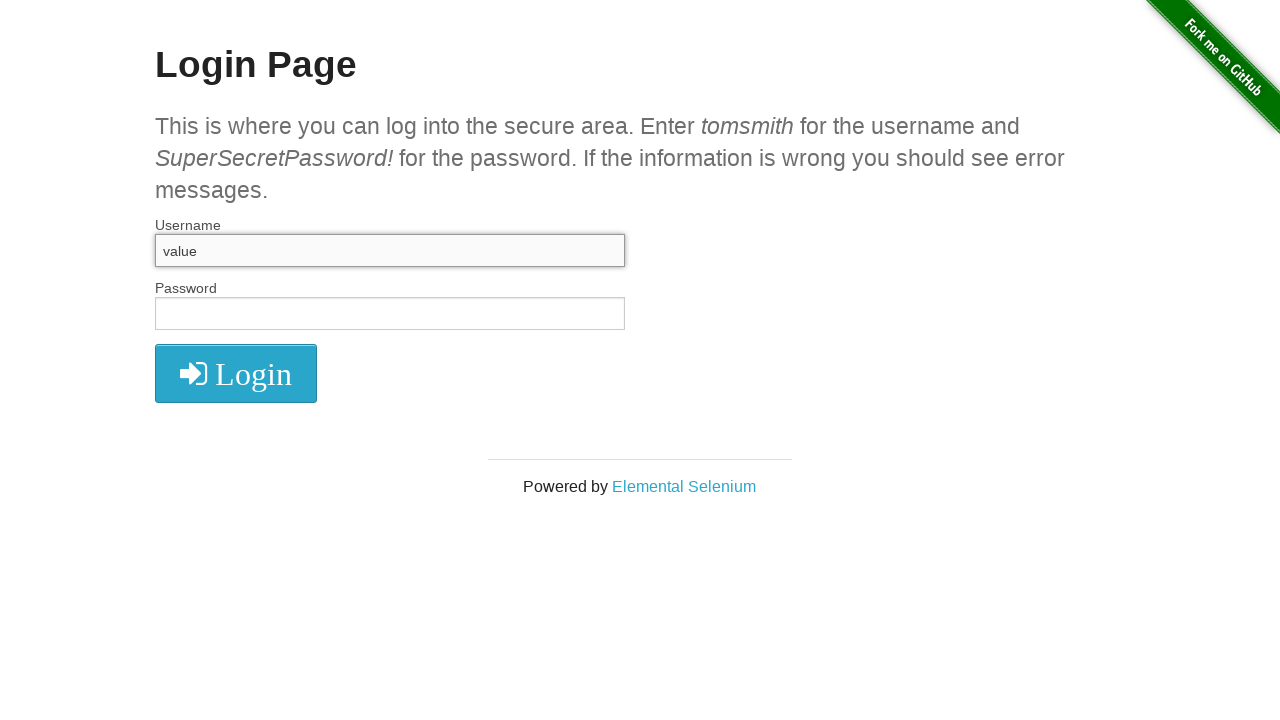

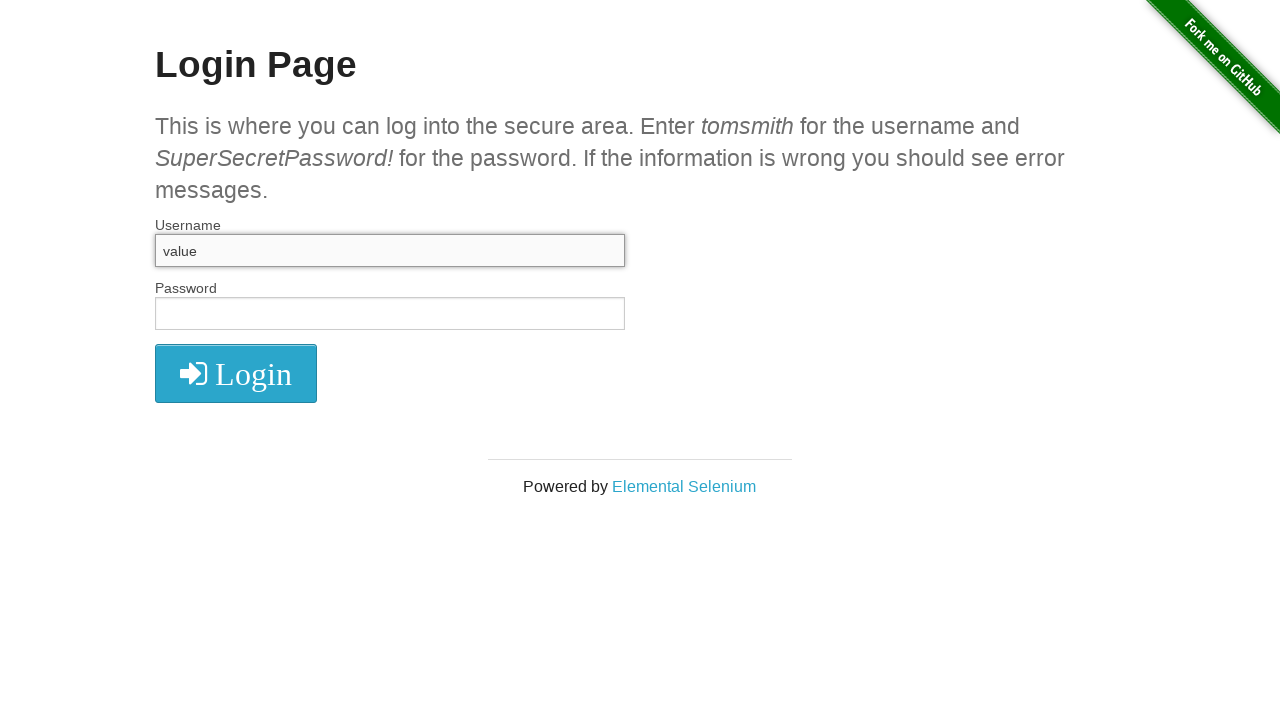